Tests Audible search page by verifying that product listings load correctly and pagination is functional by navigating to the next page.

Starting URL: https://www.audible.com/search

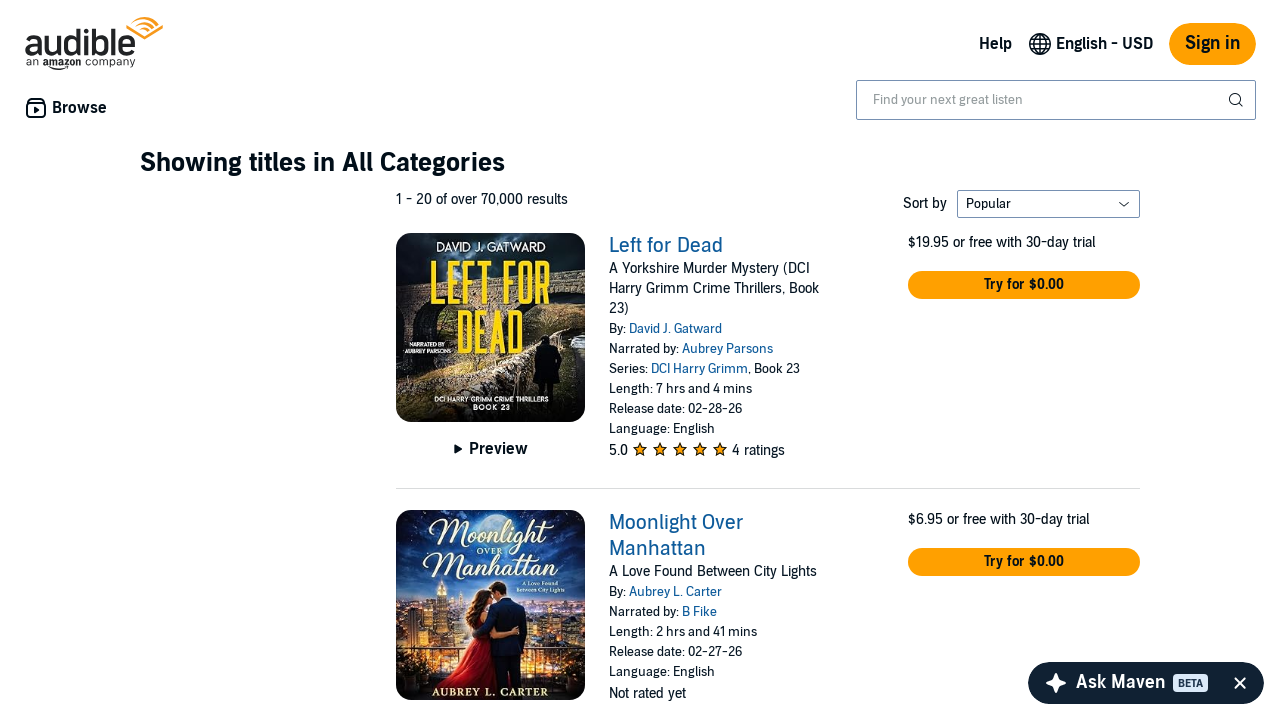

Product container loaded on Audible search page
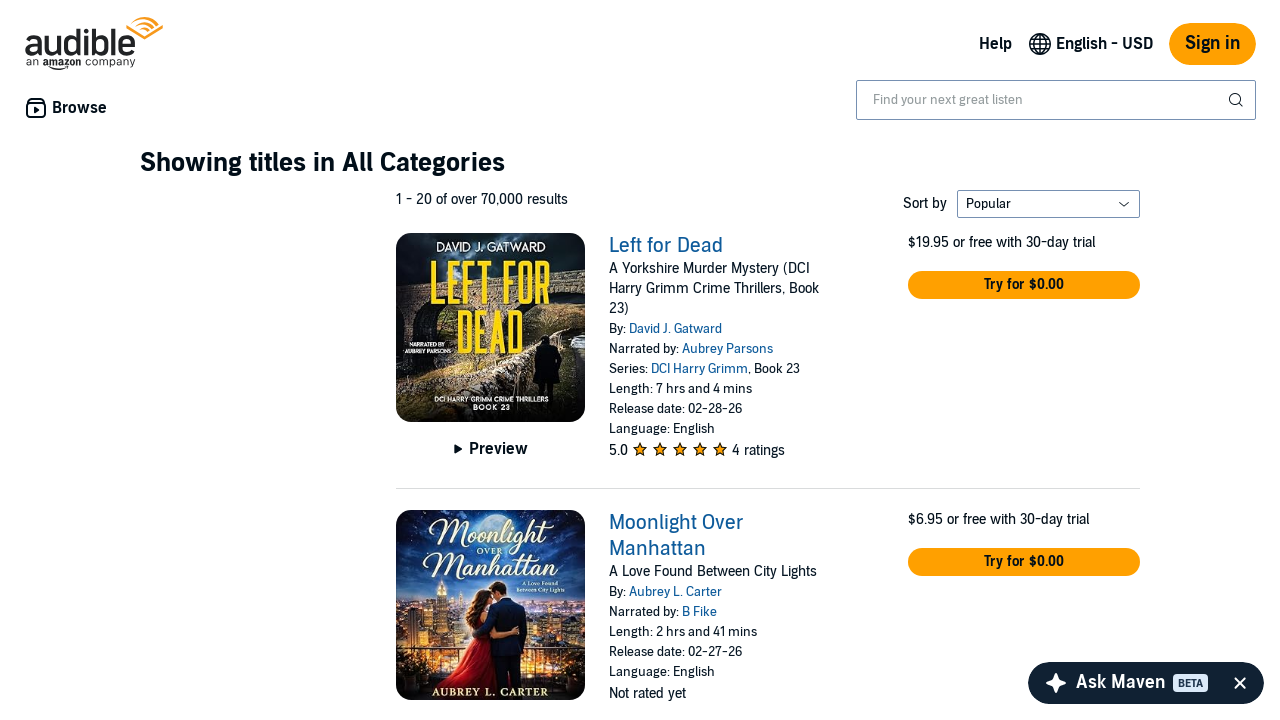

Product list items are present on the page
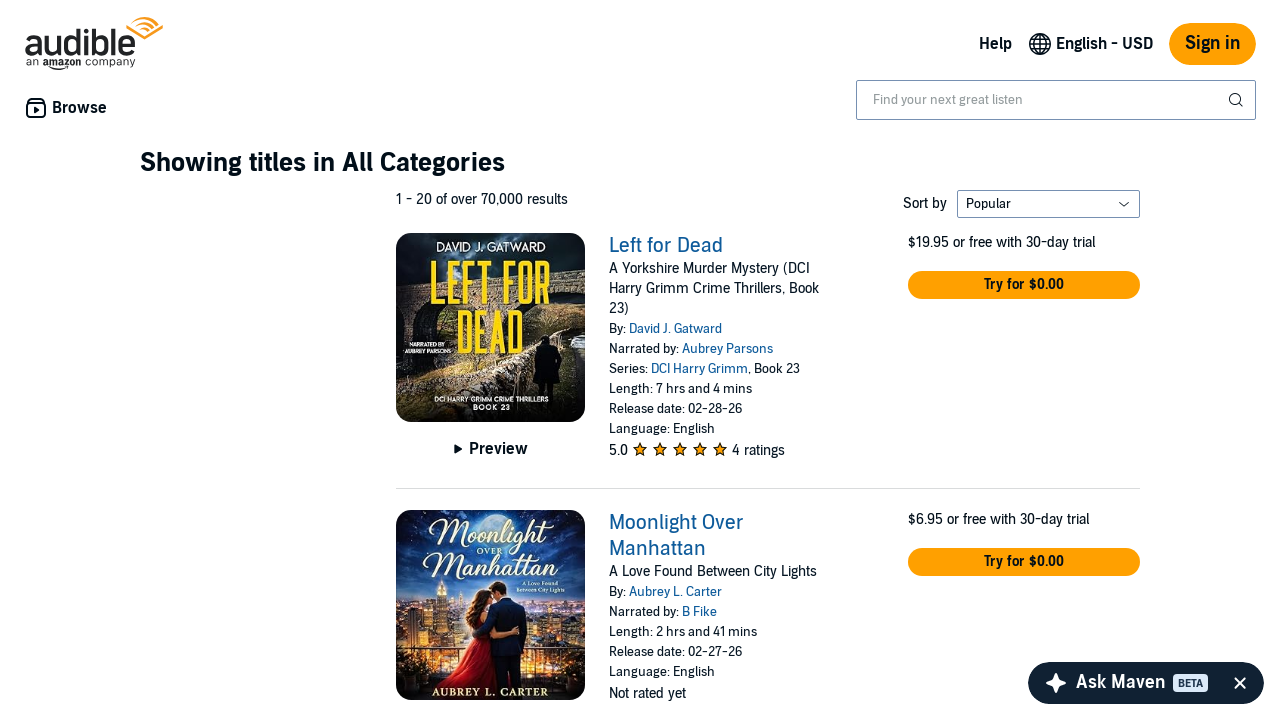

Pagination elements found on search results page
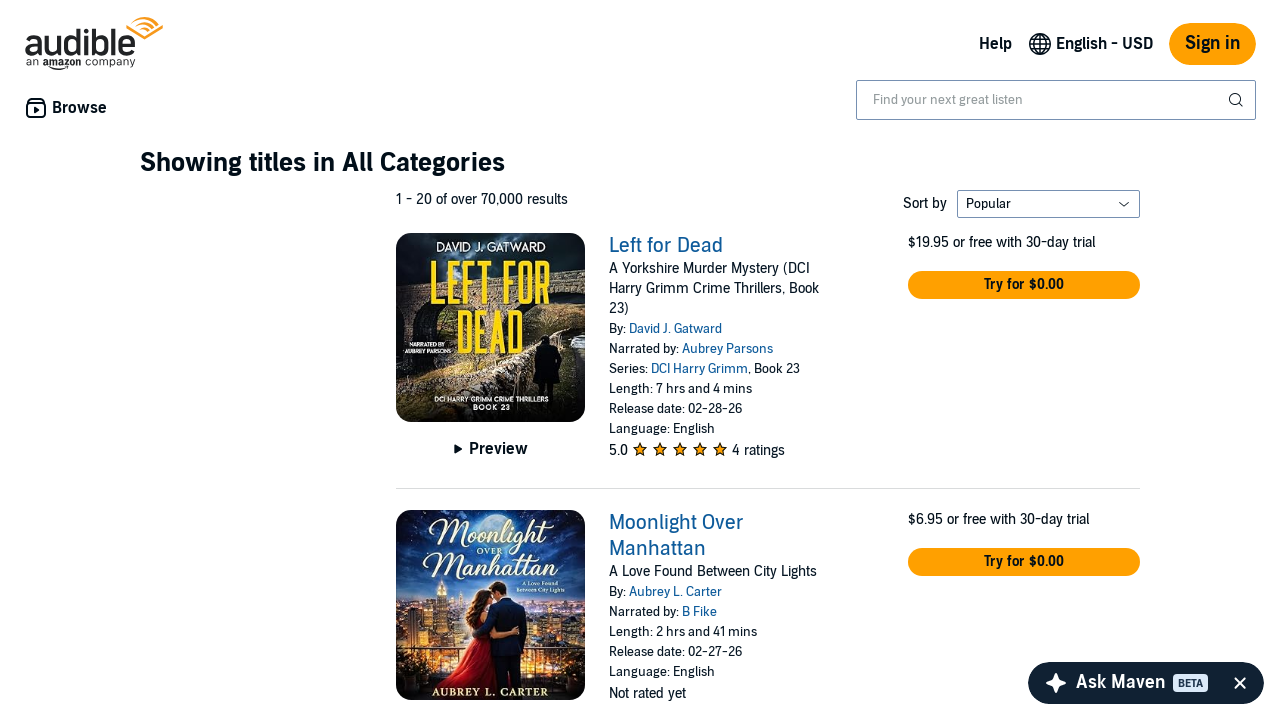

Book titles are displayed in product listings
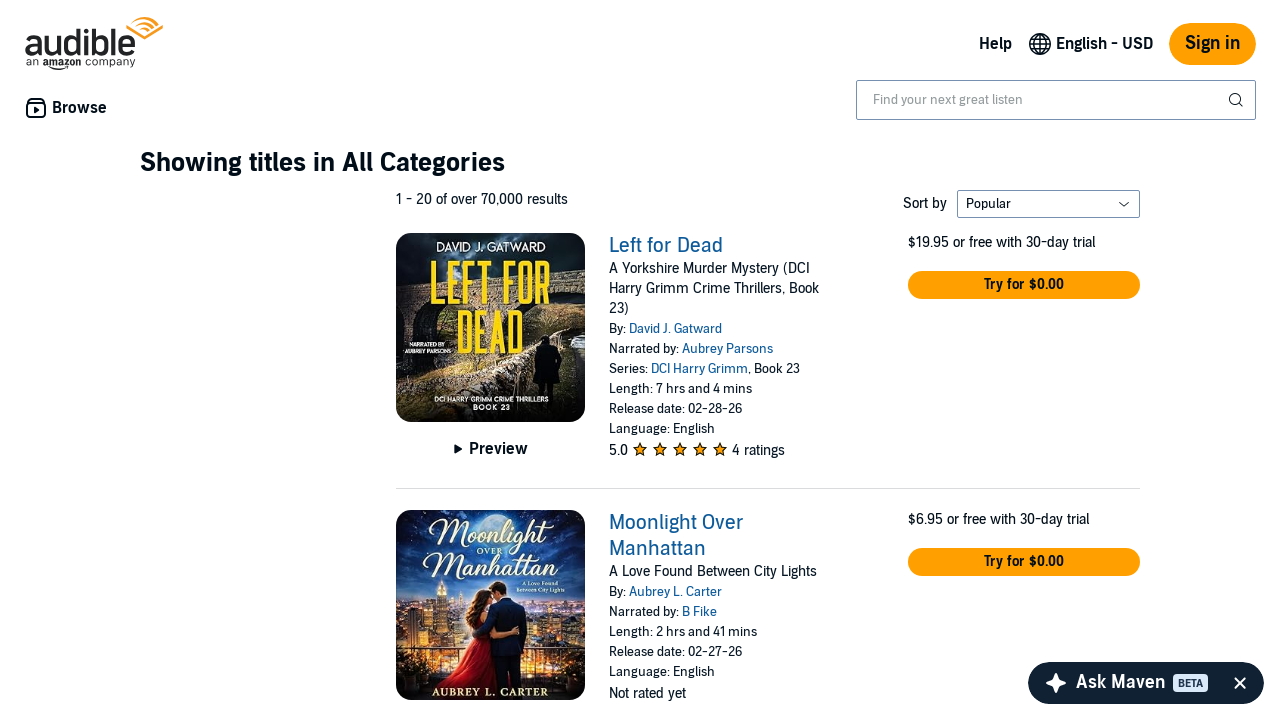

Author labels are displayed in product listings
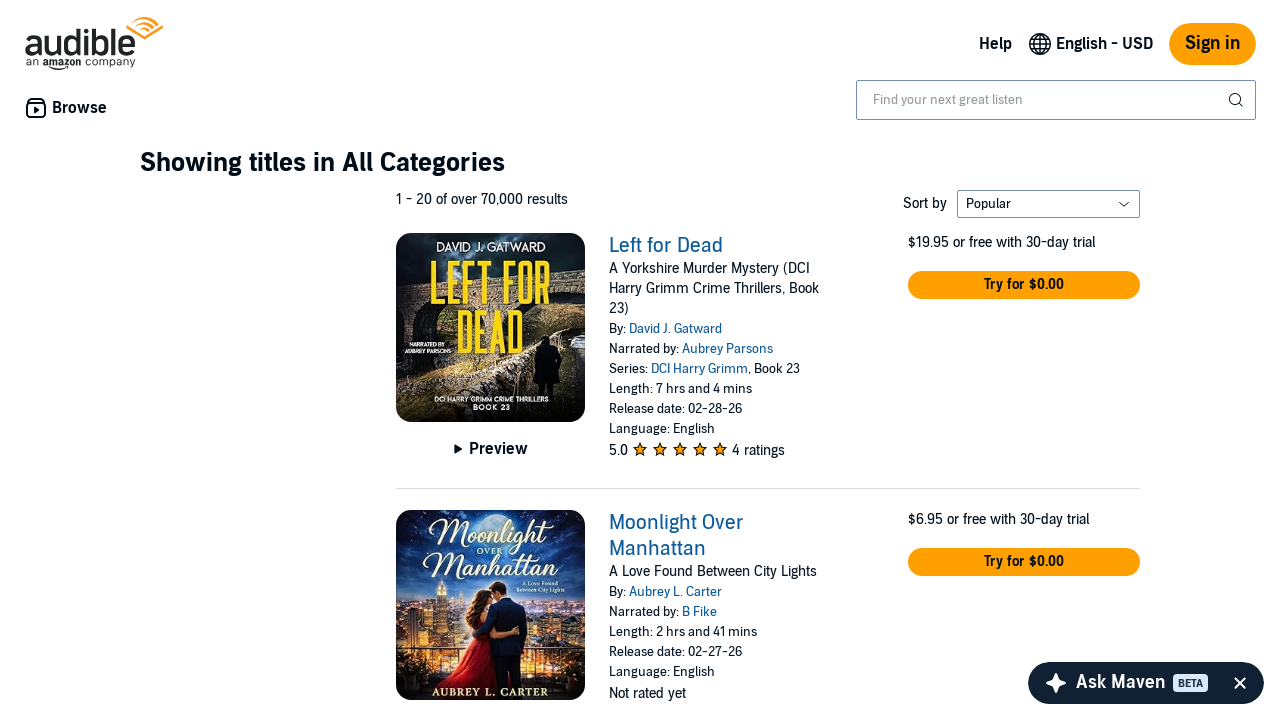

Clicked next page button in pagination at (1124, 361) on ul.pagingElements span.nextButton
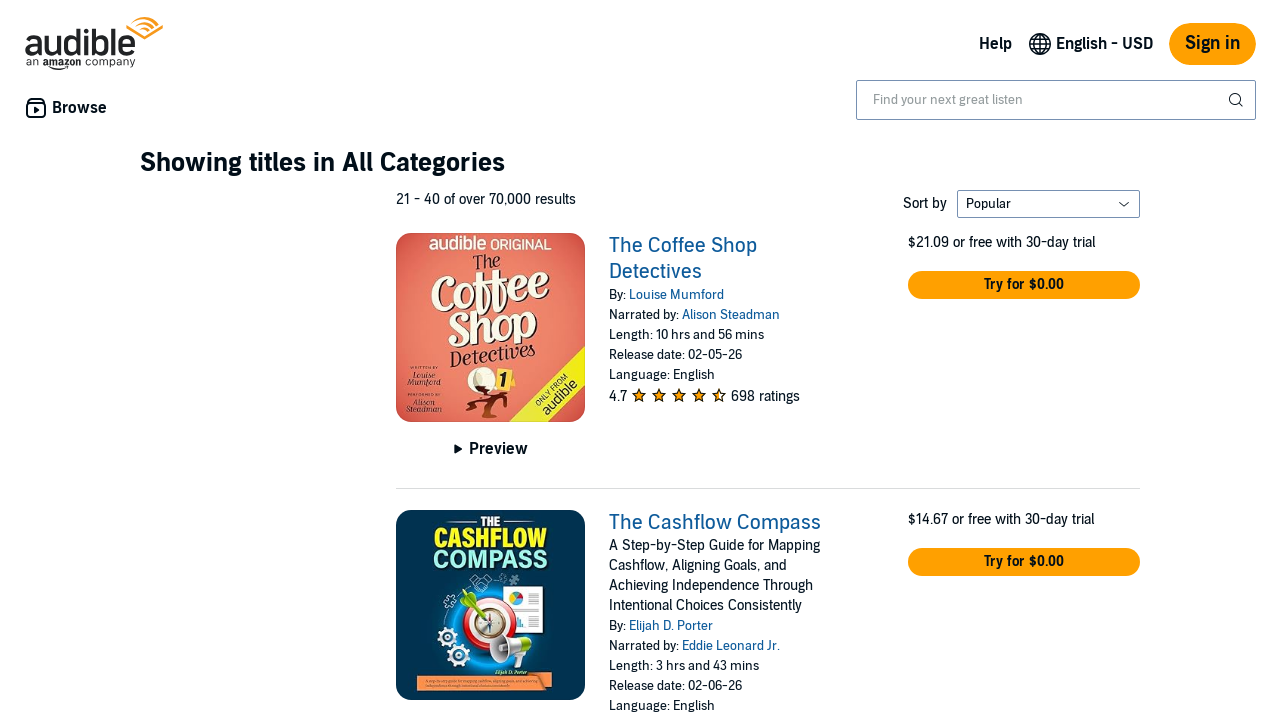

Product container loaded on next page
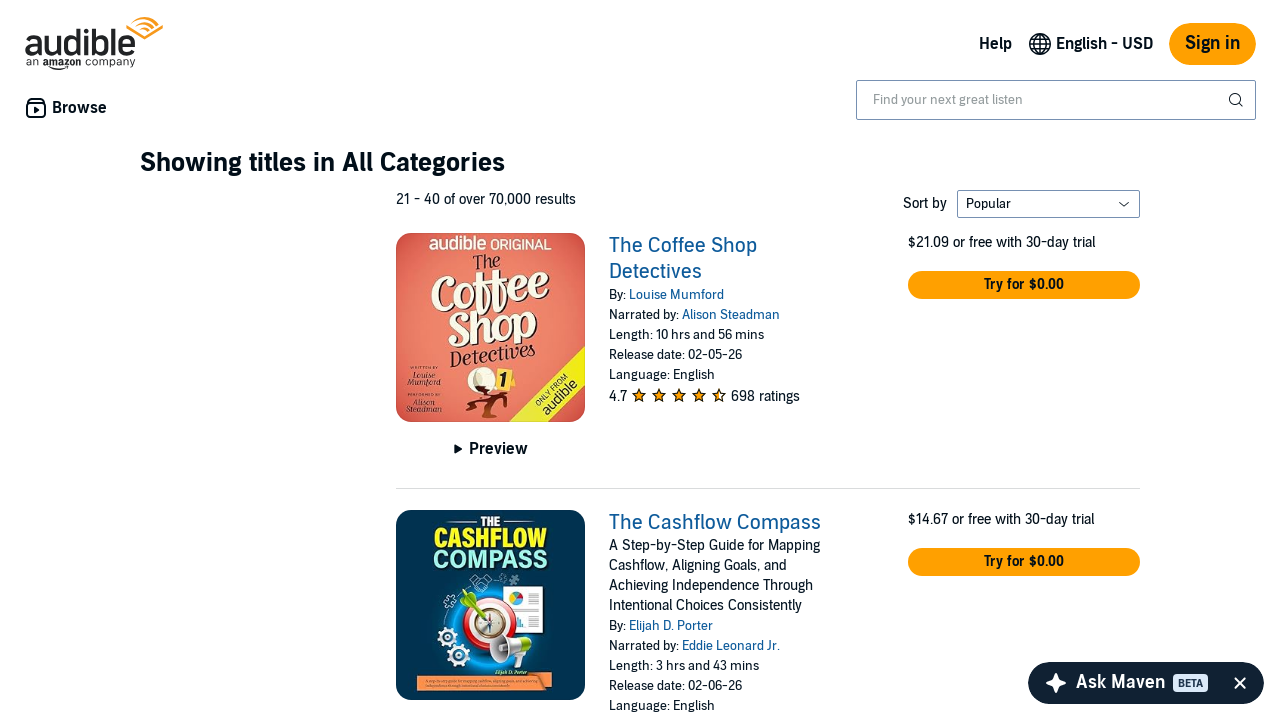

Product list items loaded on next page
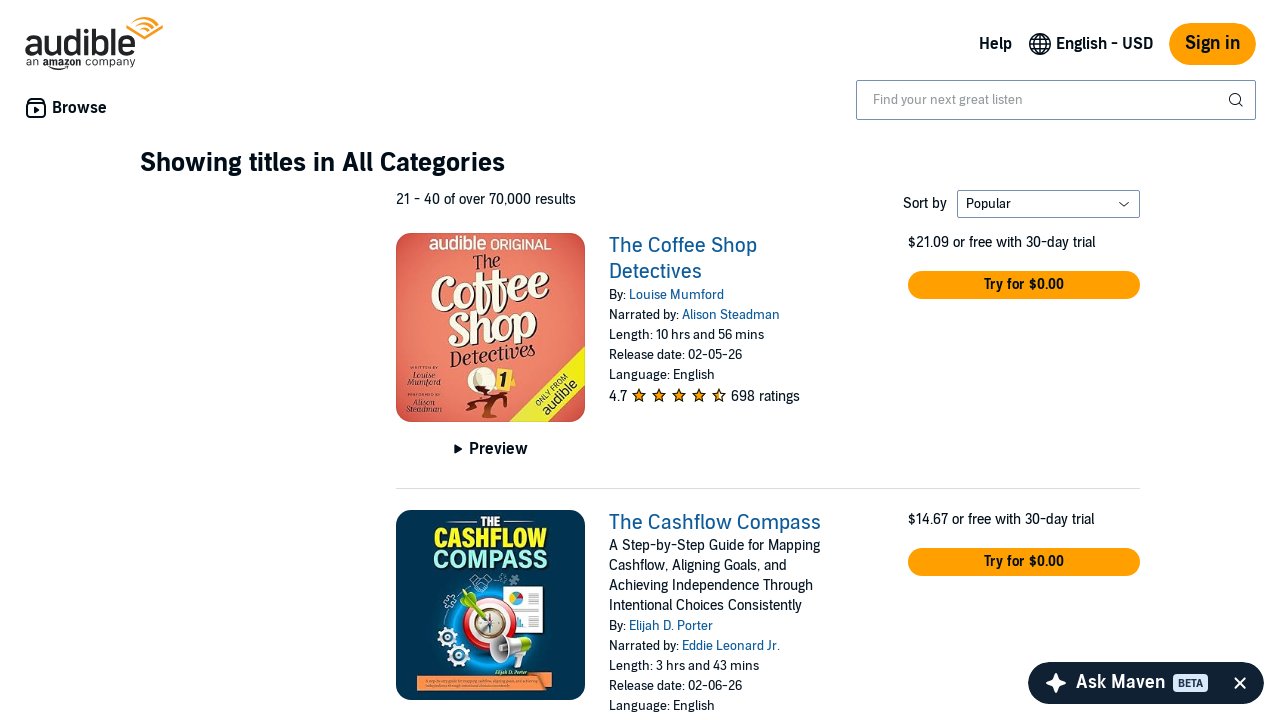

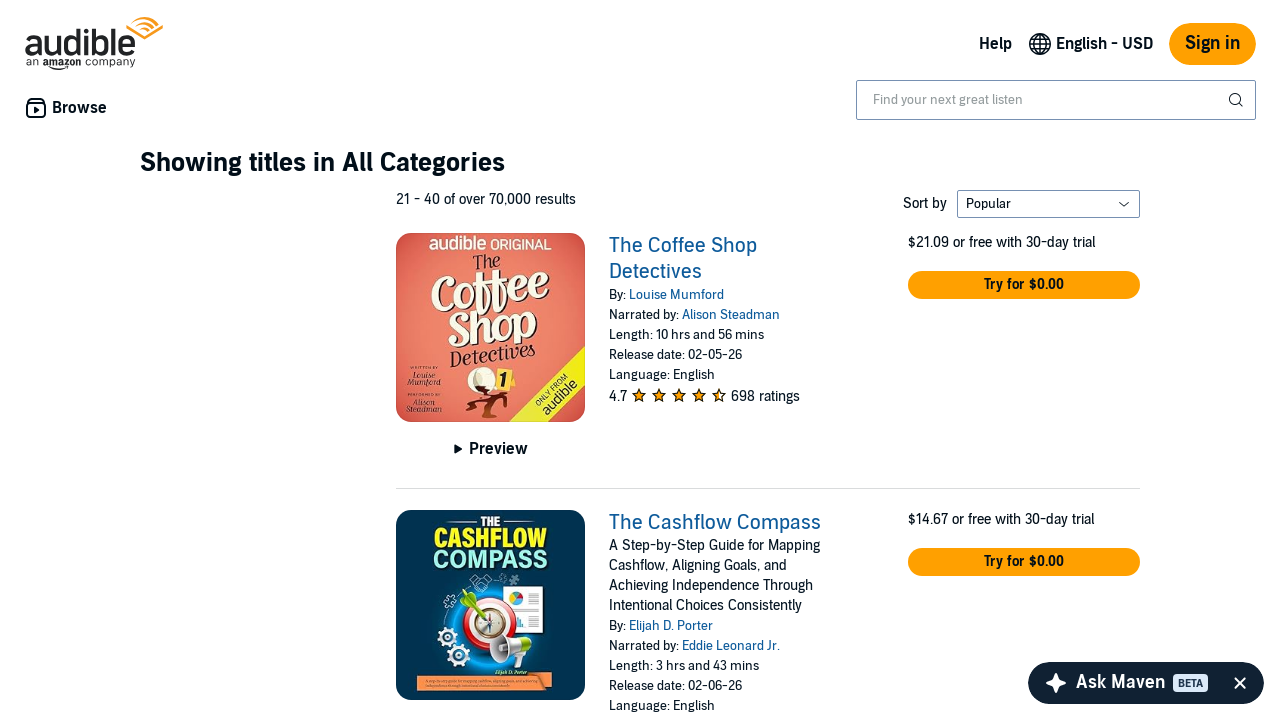